Searches for "pants" and clicks on the first product result from the search results page.

Starting URL: http://demo-acm-2.bird.eu/blog

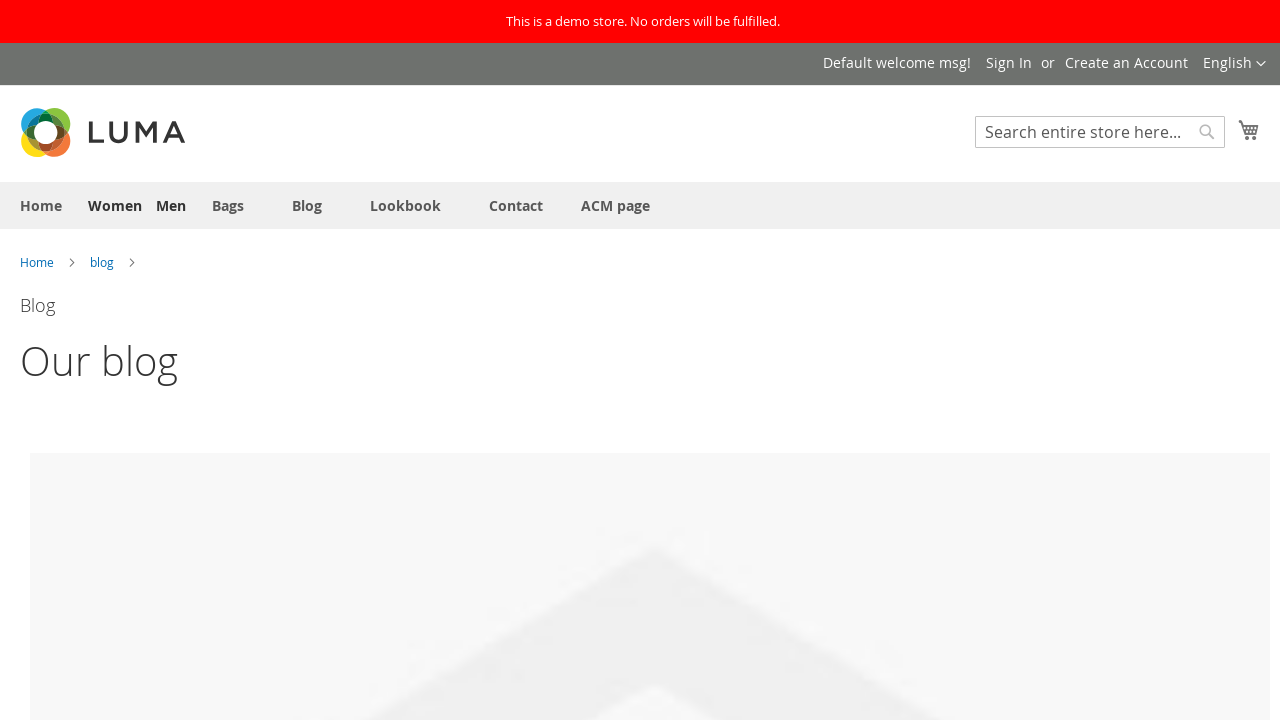

Filled search box with 'pants' on input[name='q']
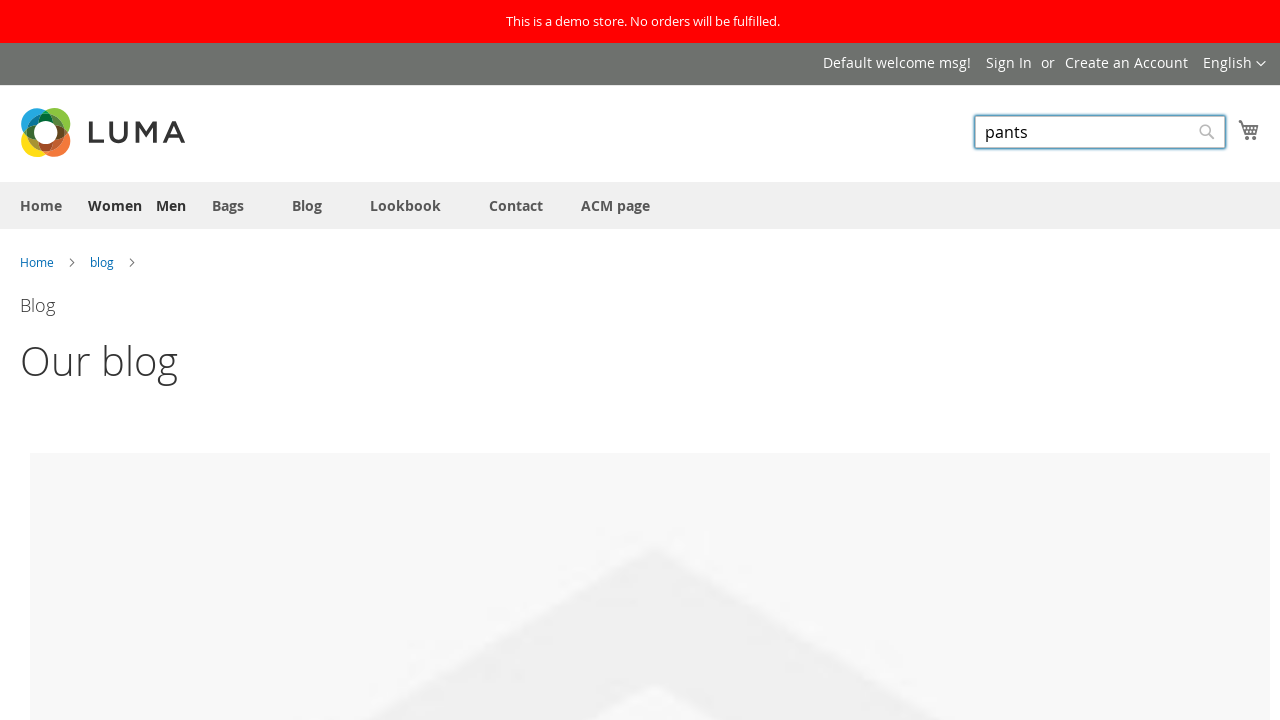

Clicked search submit button at (1207, 17) on .action.search
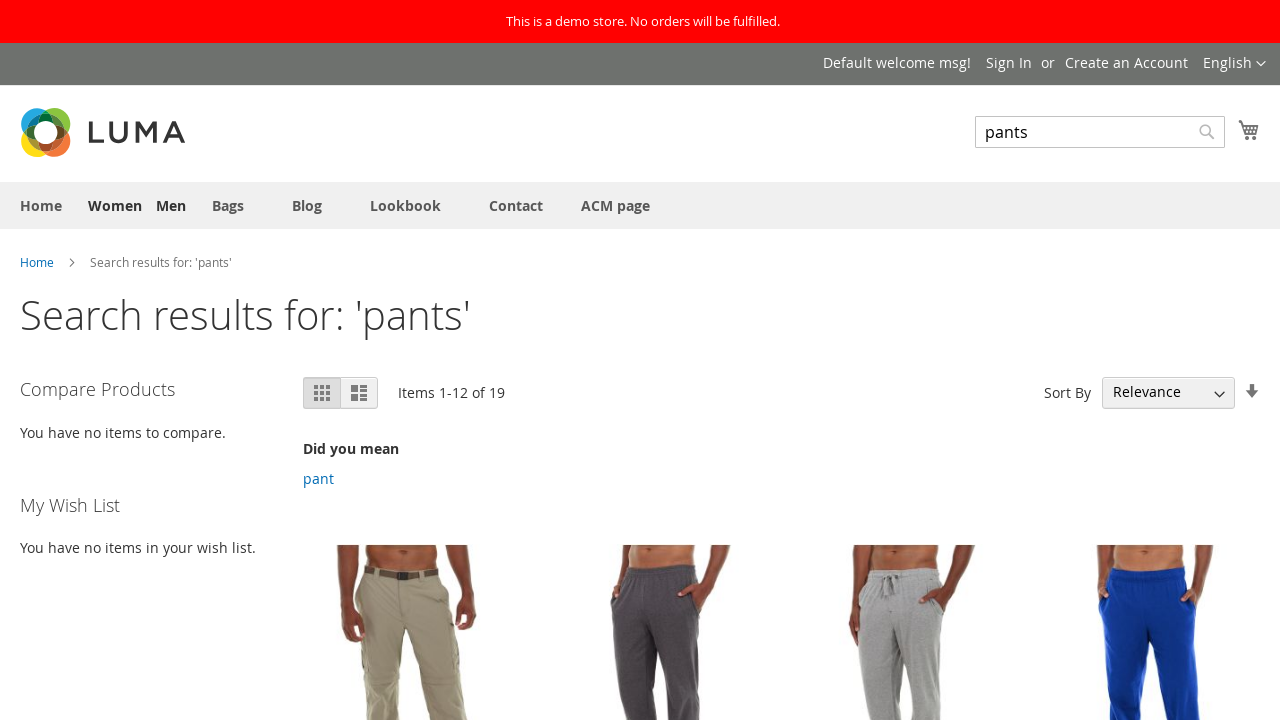

Search results loaded with product items
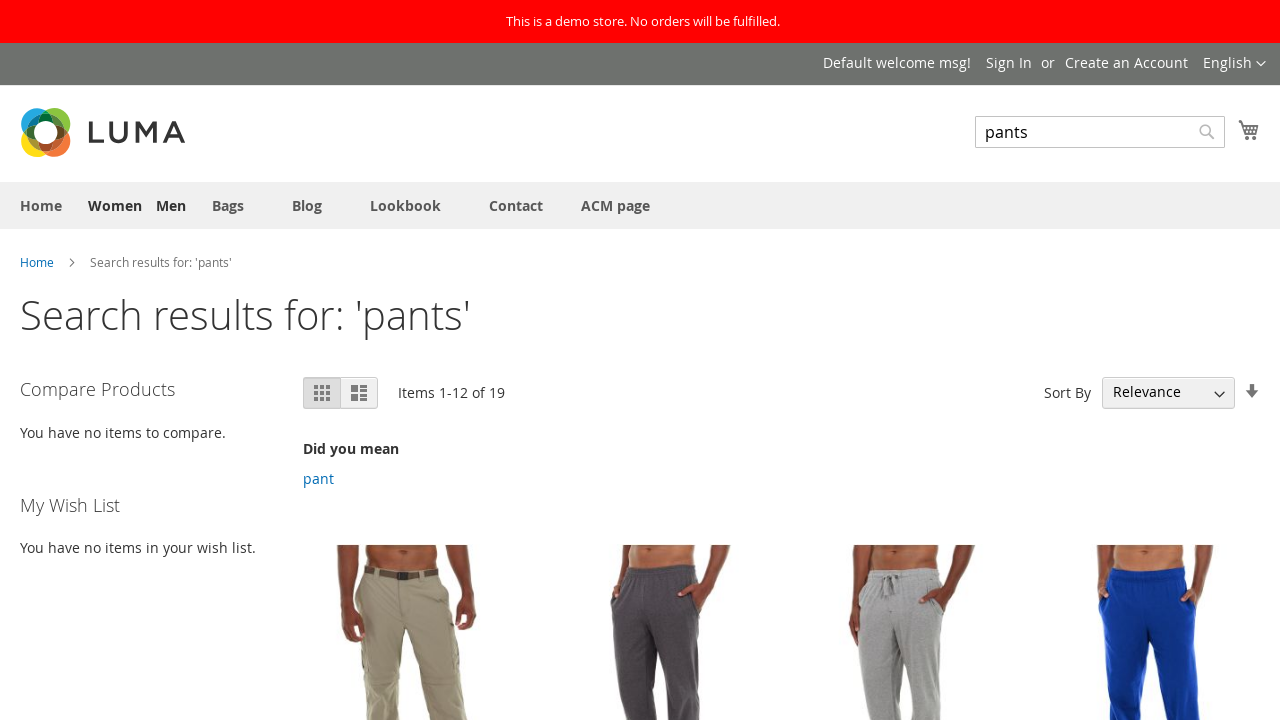

Clicked on the first product result from search results at (365, 360) on .product-item-link >> nth=0
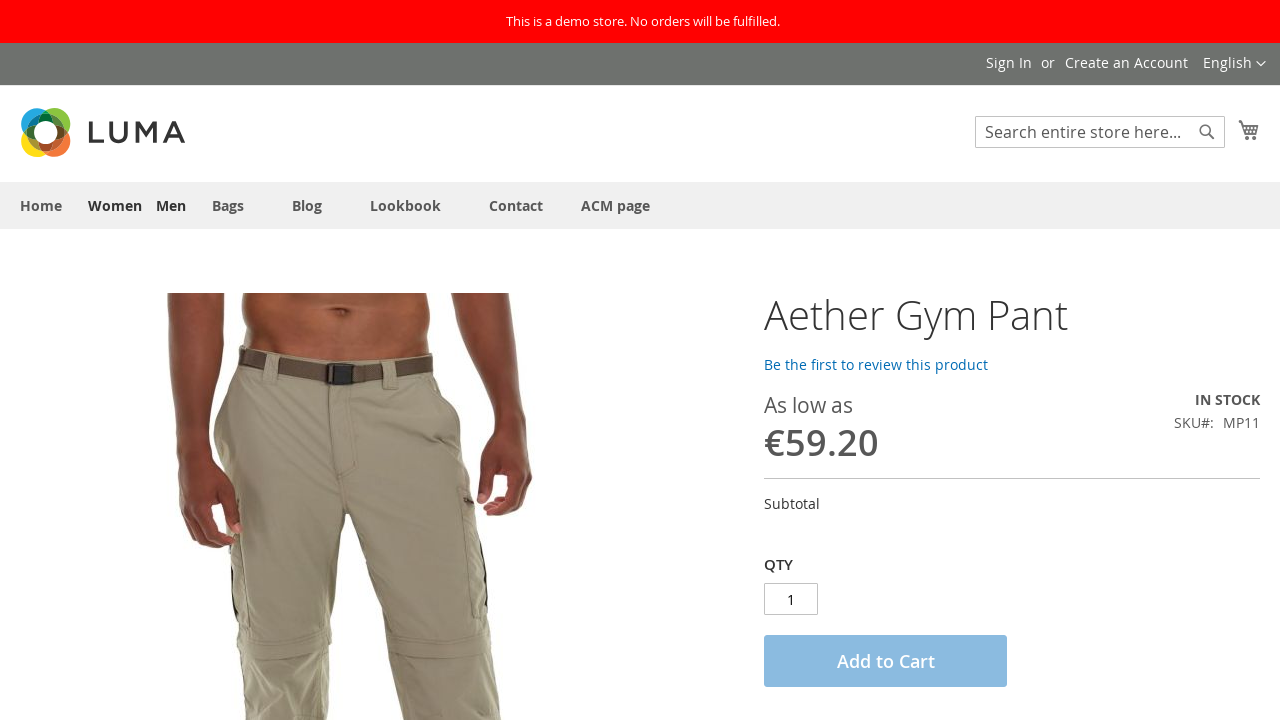

Product page loaded completely
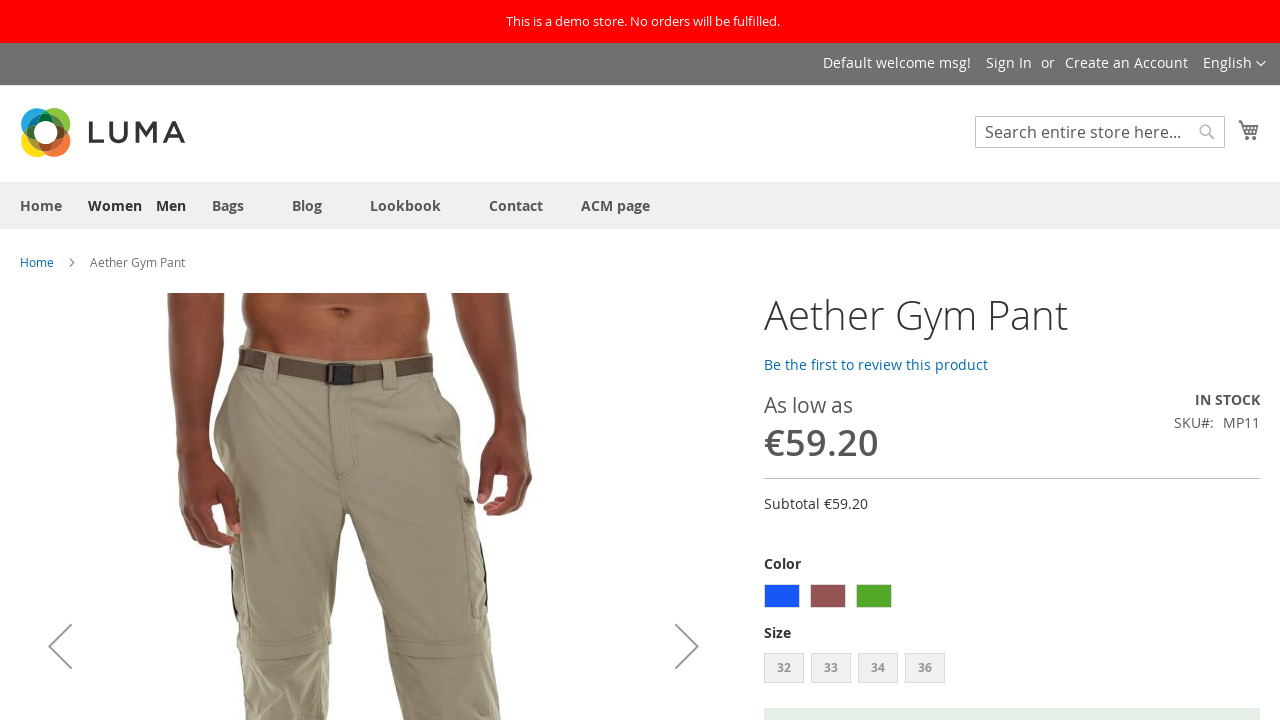

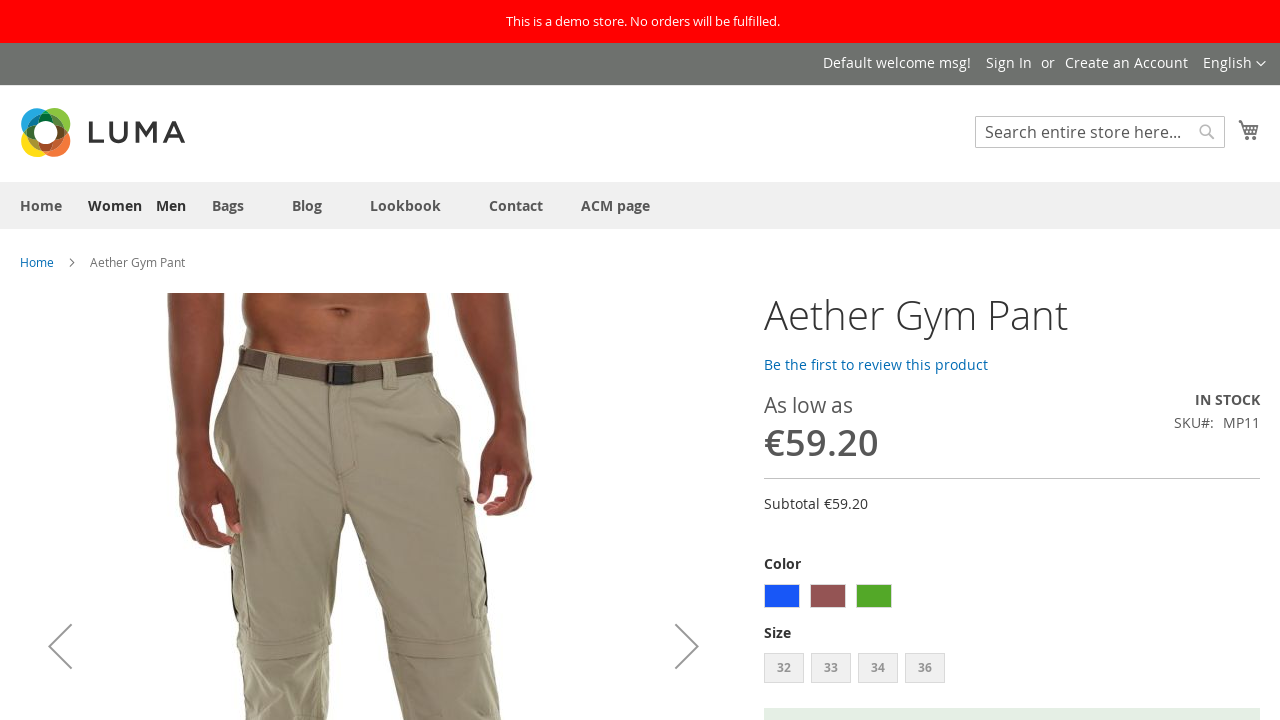